Tests dynamic page where the target element is already on the page but hidden, clicking Start button and waiting for it to become visible

Starting URL: http://the-internet.herokuapp.com/dynamic_loading/1

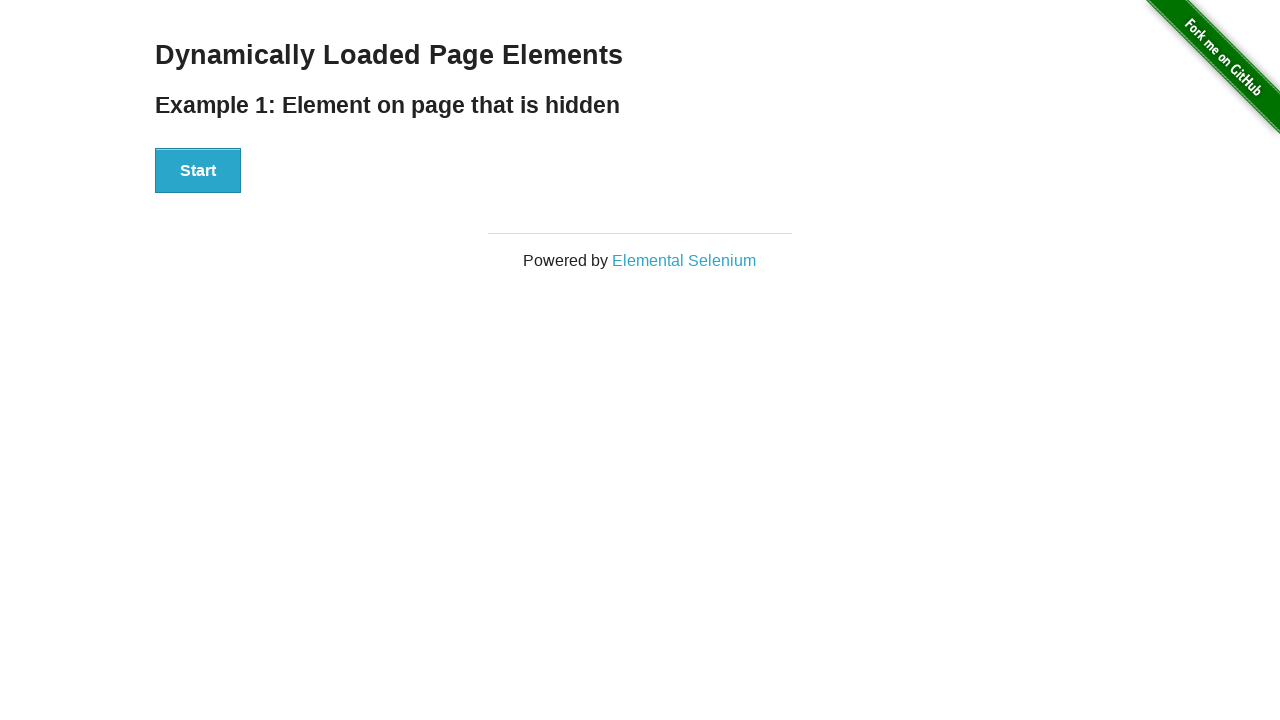

Clicked Start button to trigger dynamic loading at (198, 171) on #start button
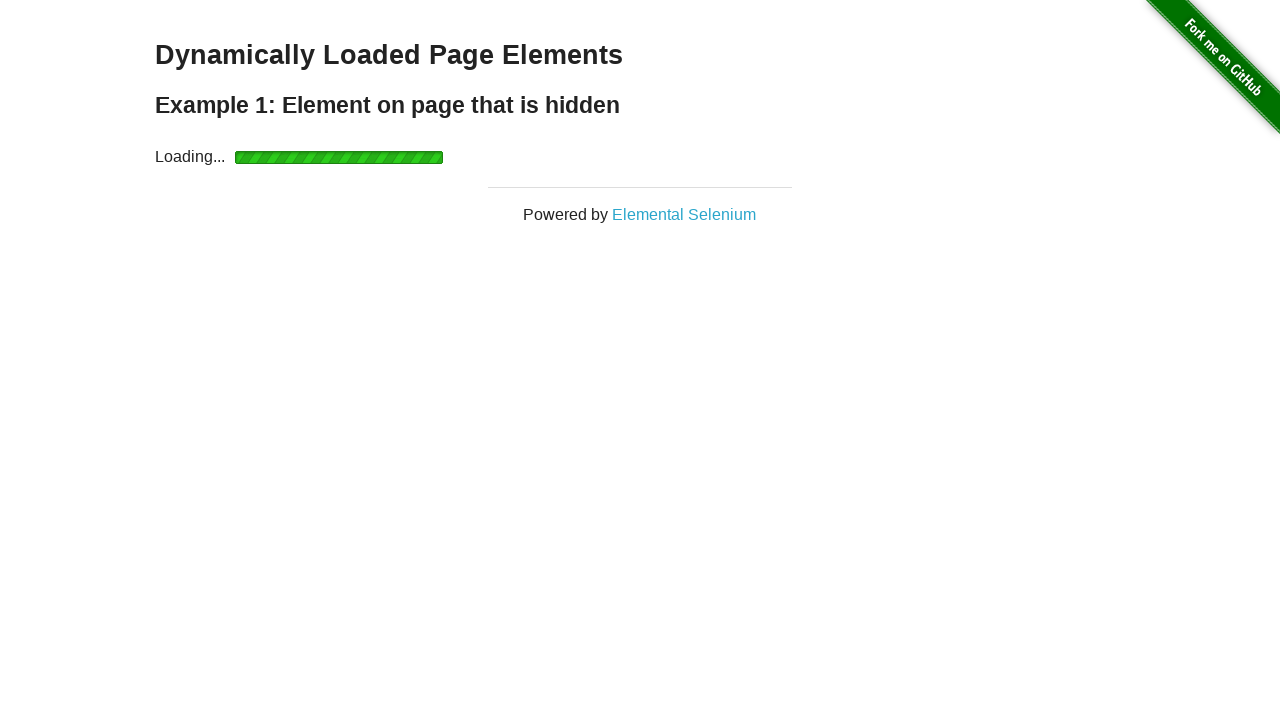

Waited for finish element to become visible
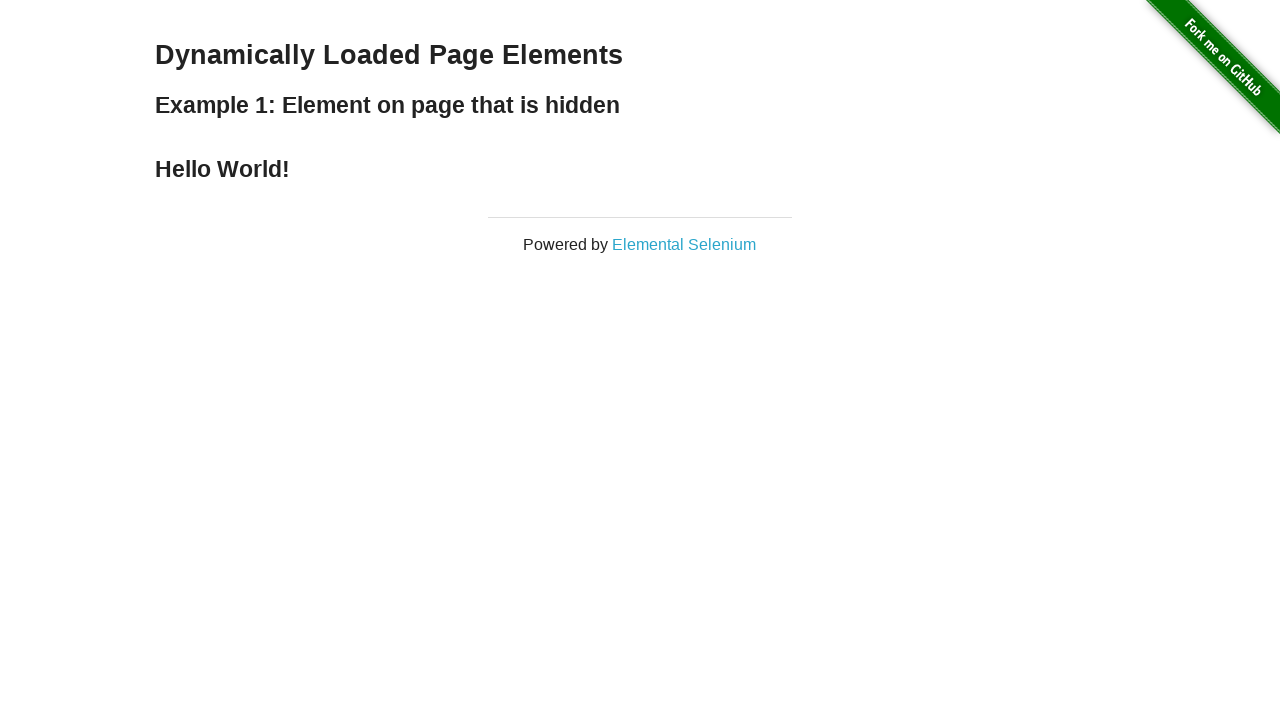

Verified finish element is visible
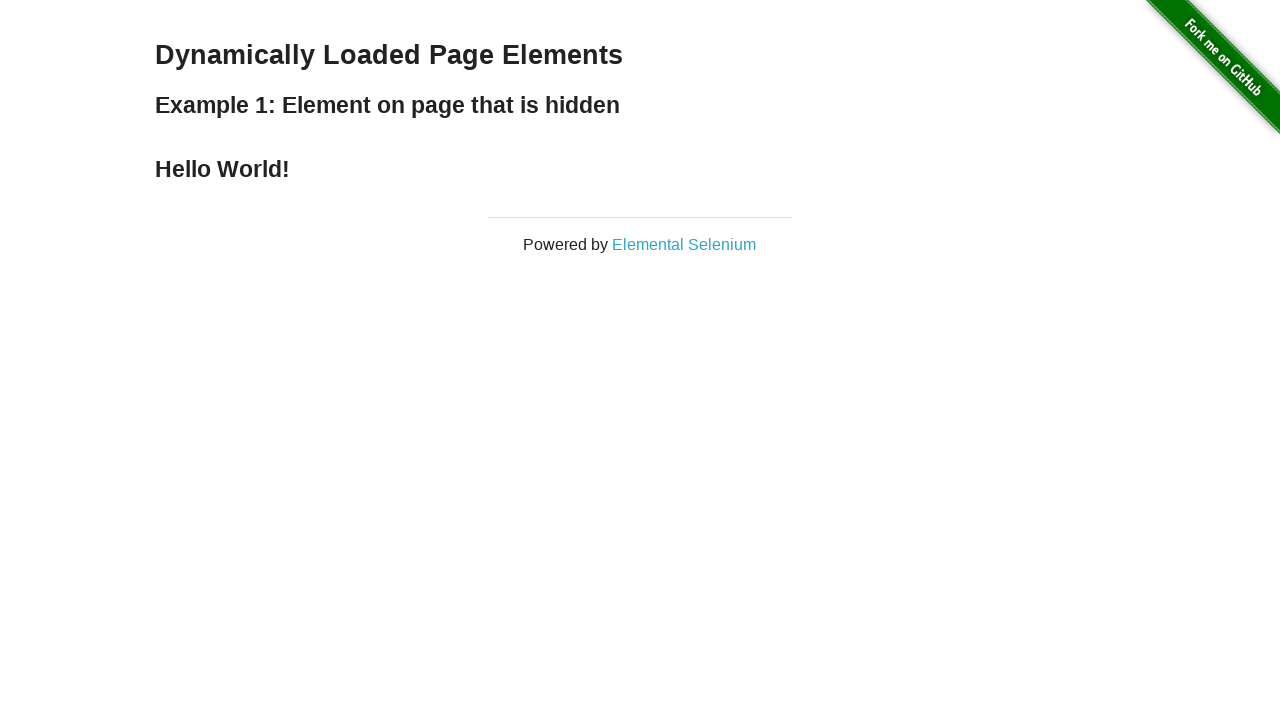

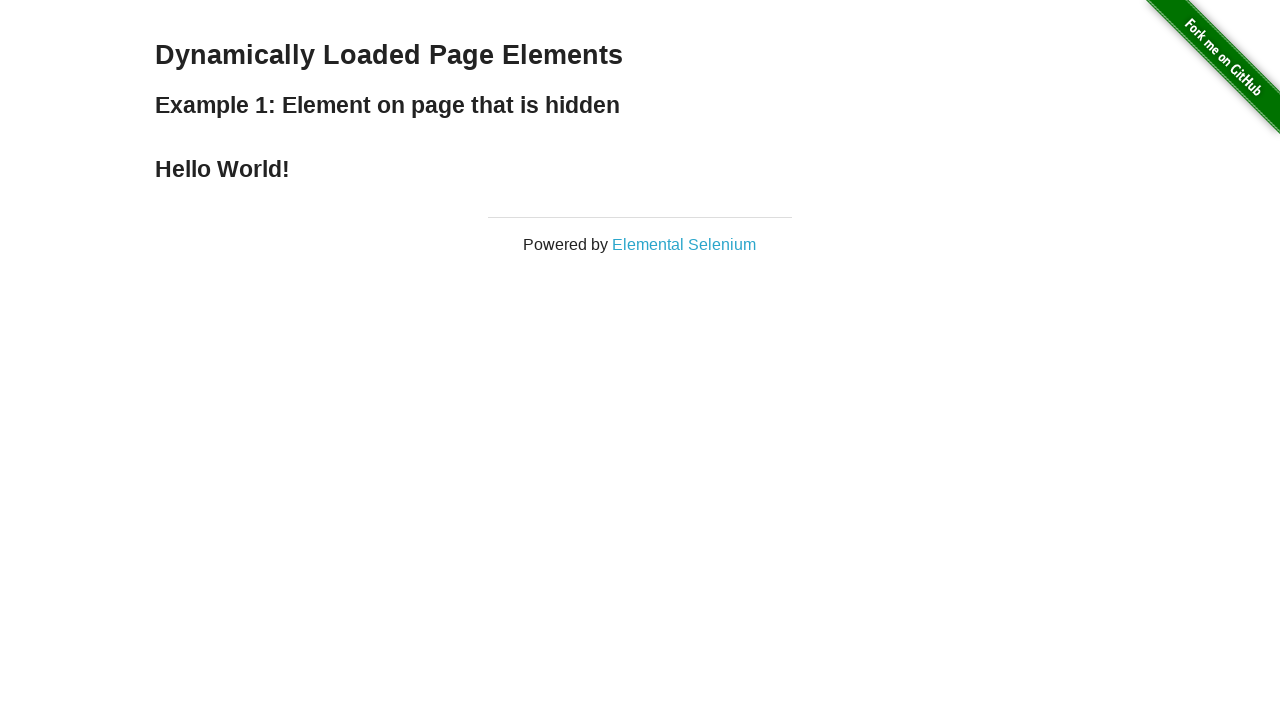